Tests basic browser navigation functionality by visiting Bajaj Auto website, navigating to Honda 2 Wheelers website, then using browser back and forward navigation.

Starting URL: https://www.bajajauto.com/

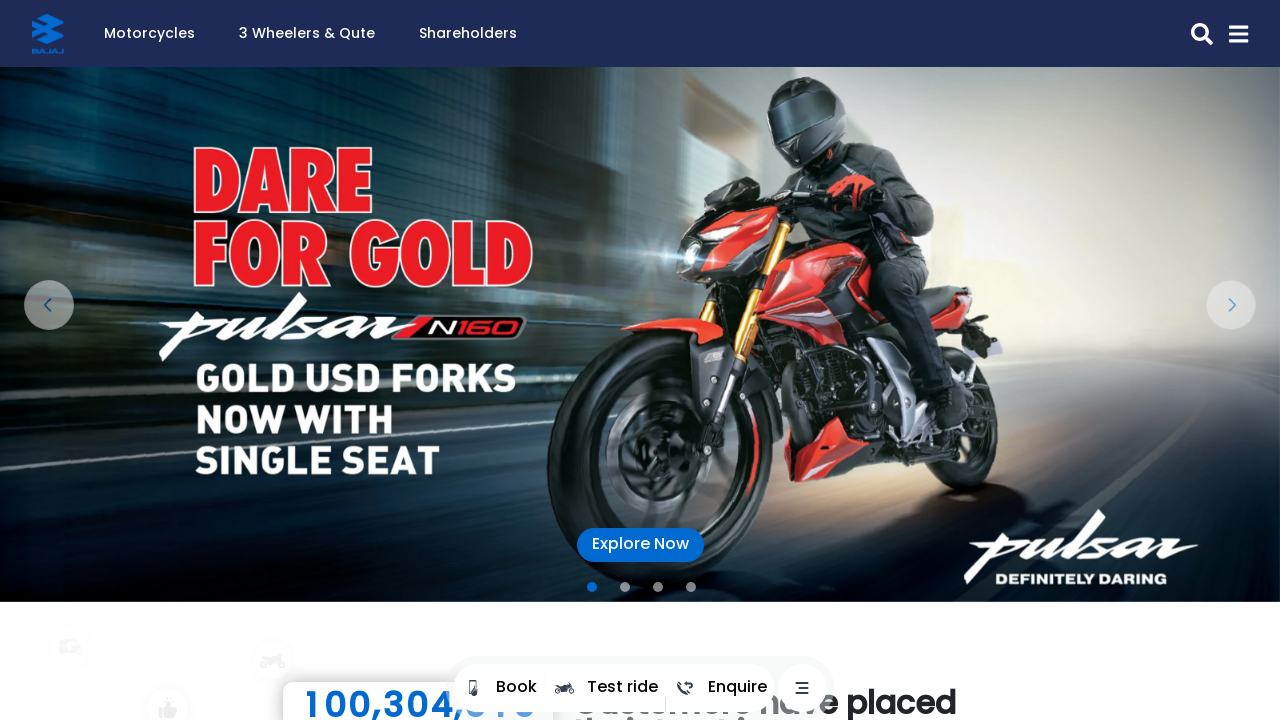

Set viewport size to 1920x1080
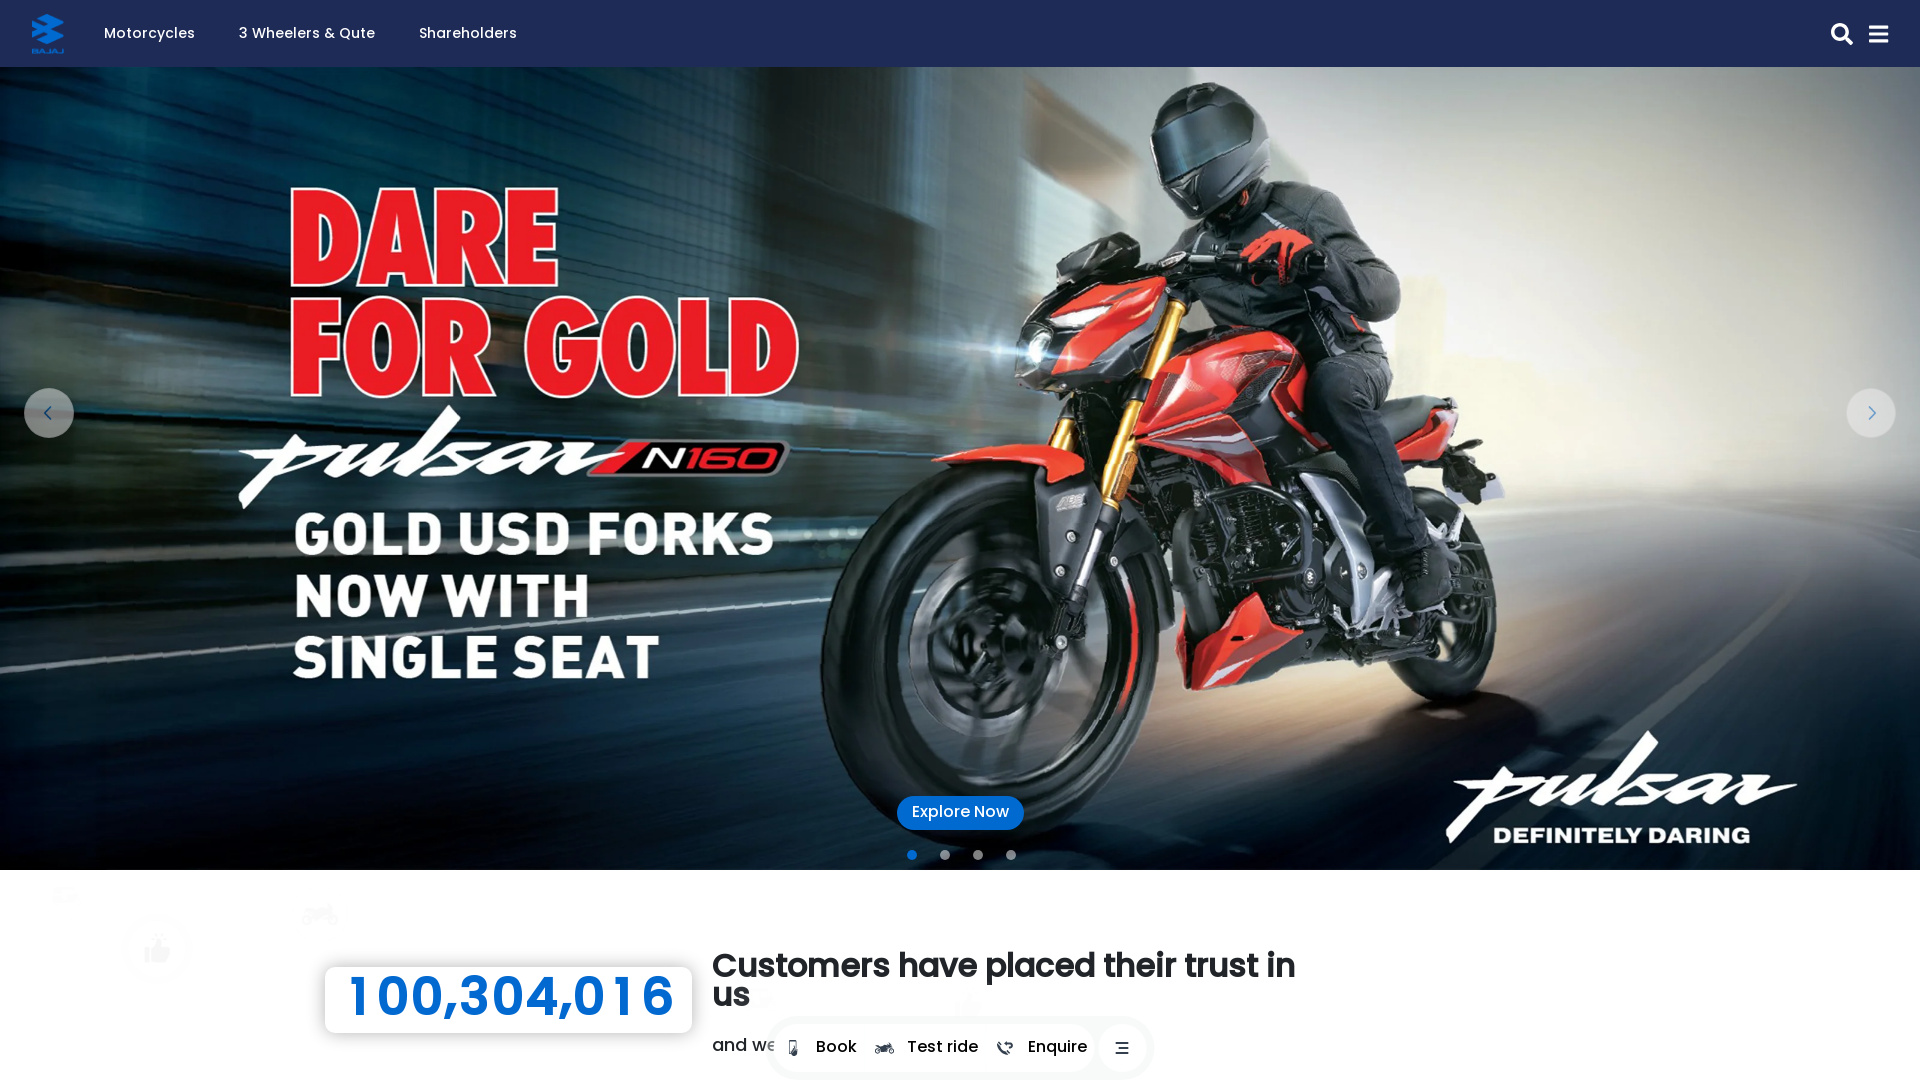

Navigated to Honda 2 Wheelers website
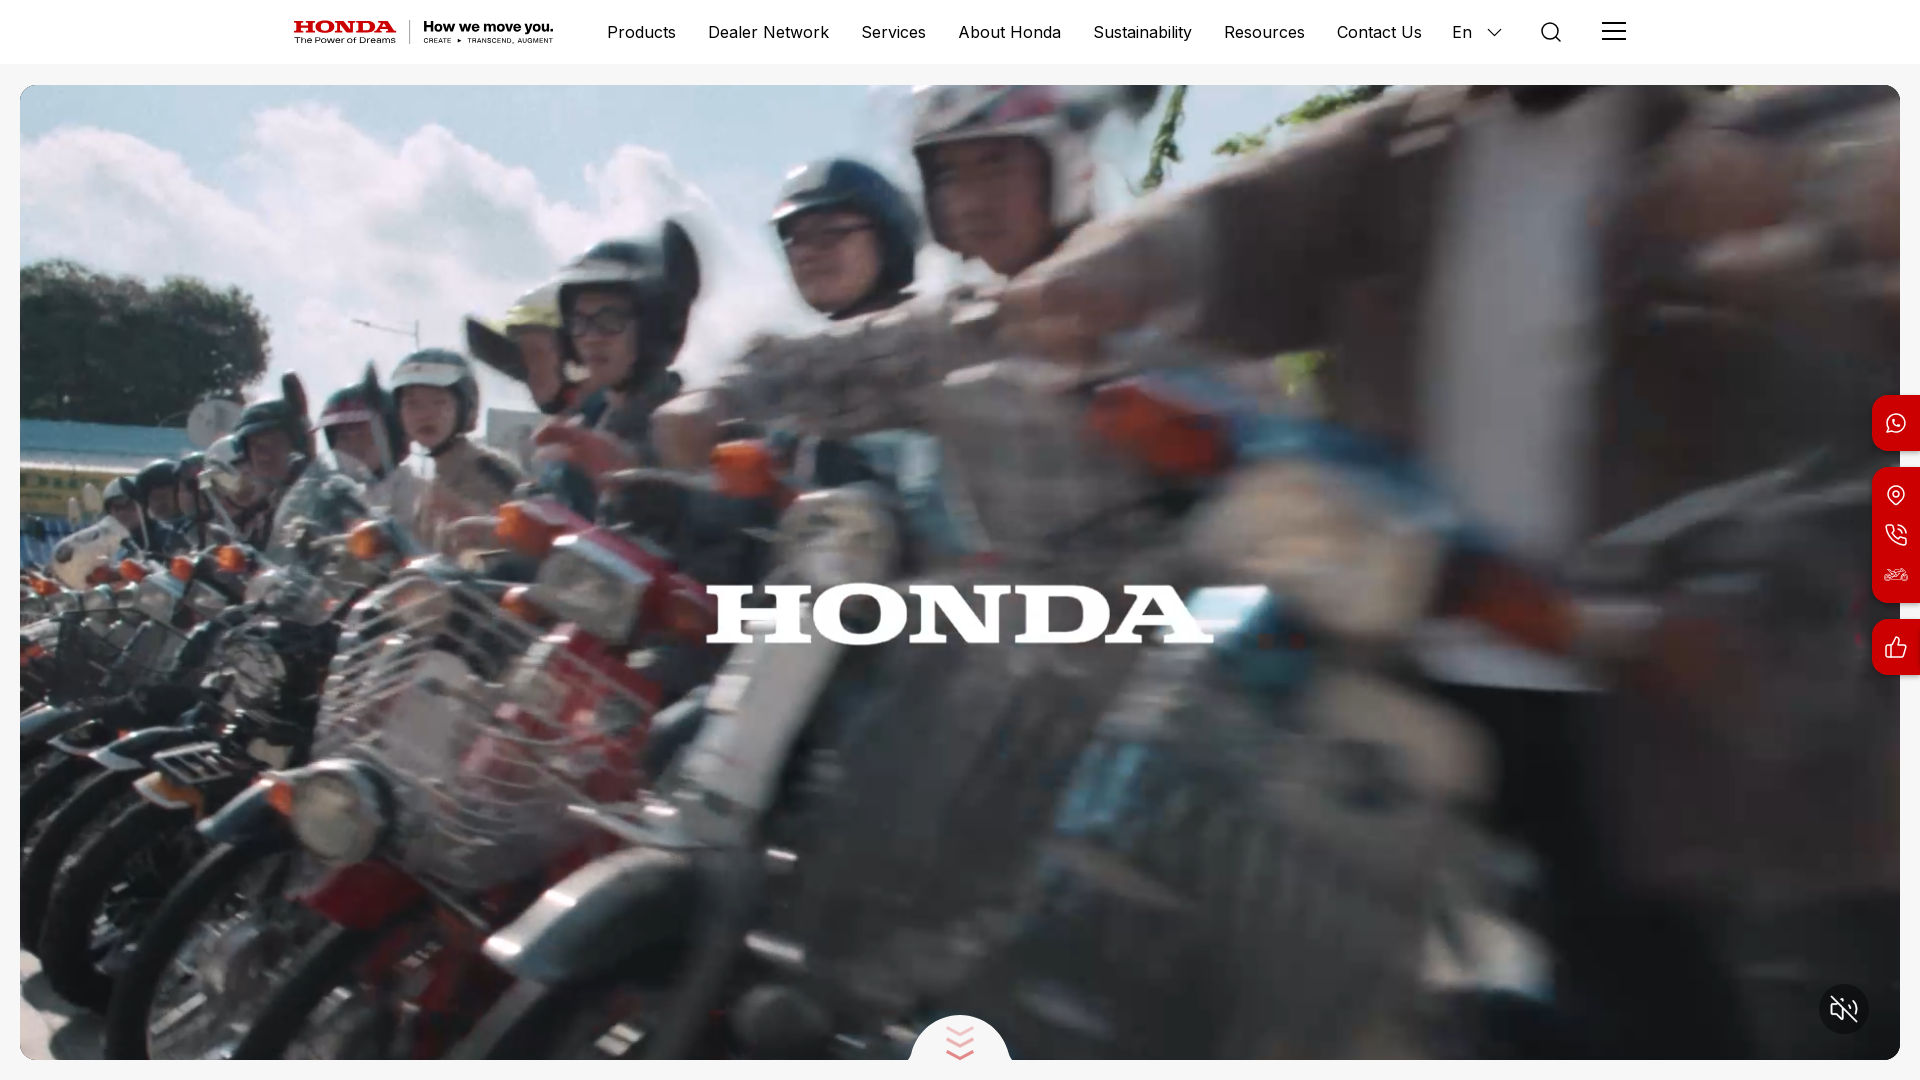

Honda 2 Wheelers page loaded (domcontentloaded)
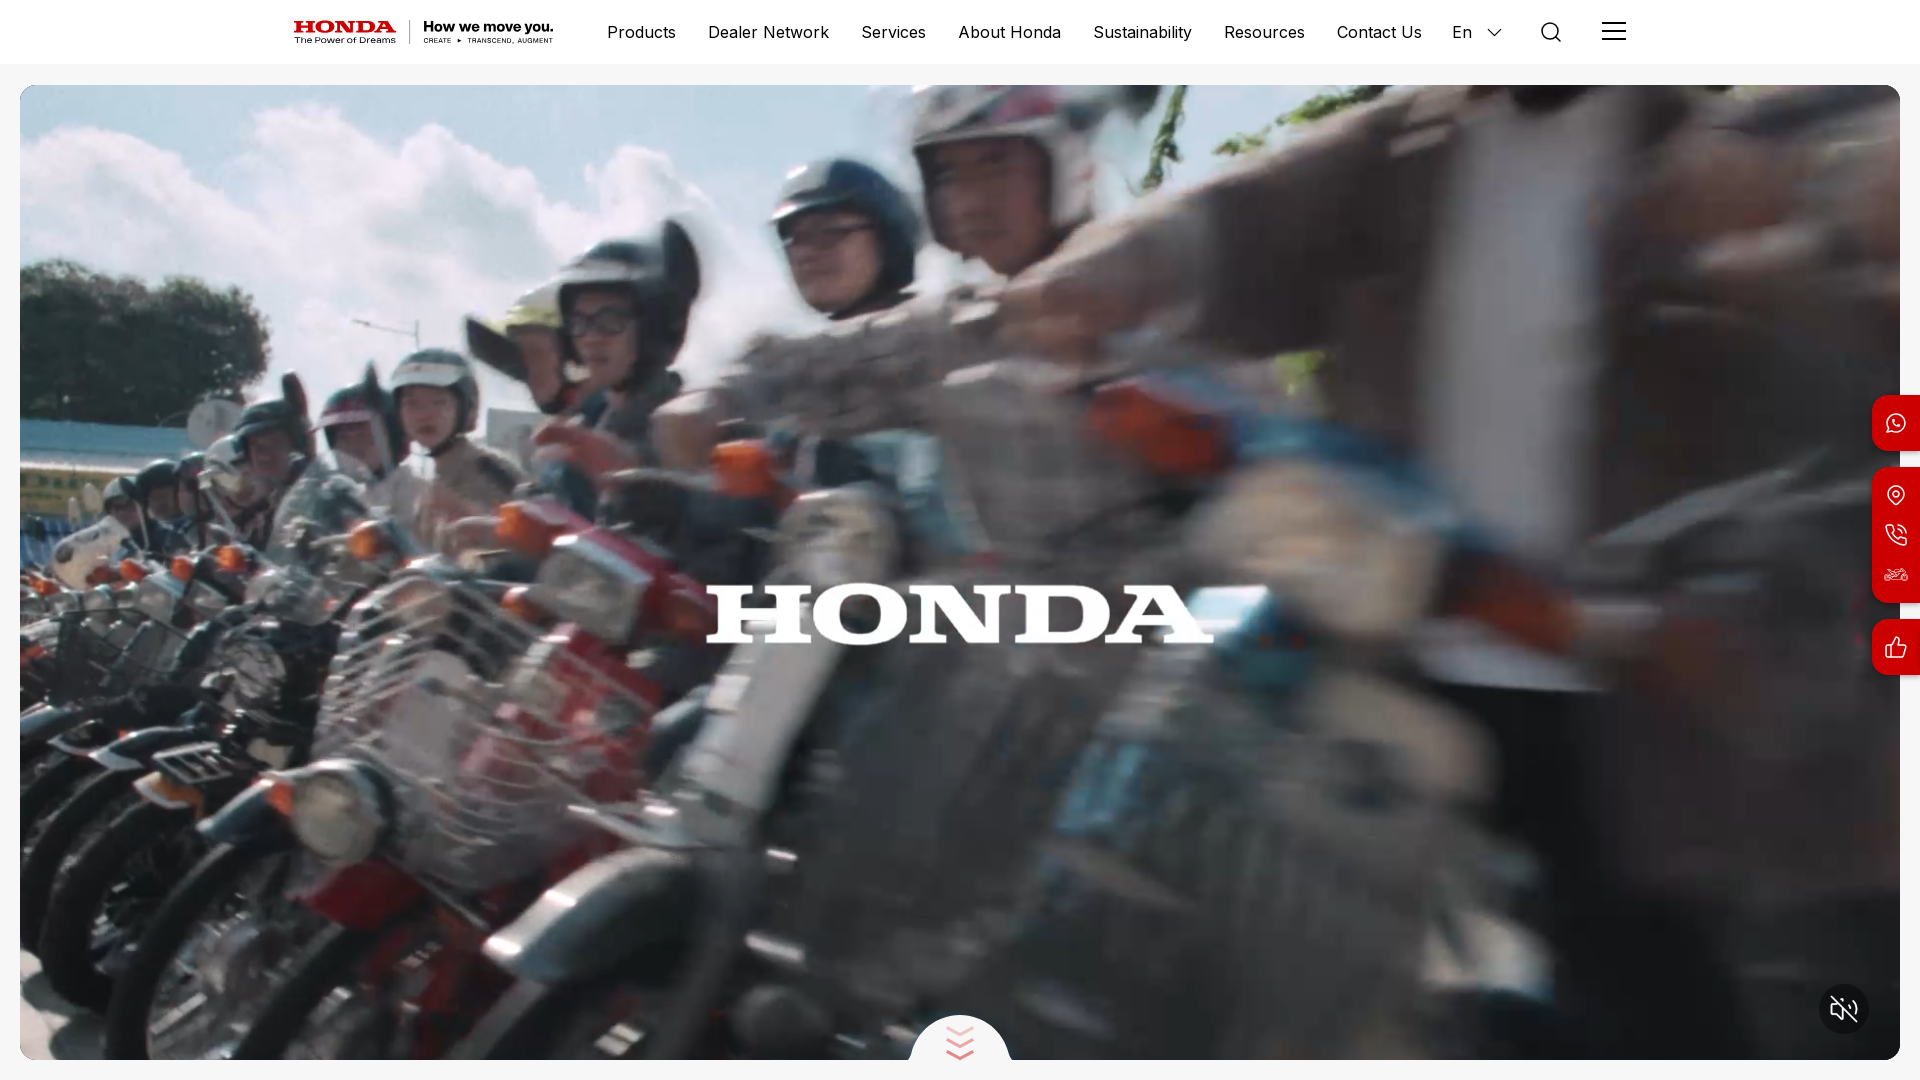

Navigated back to Bajaj Auto website
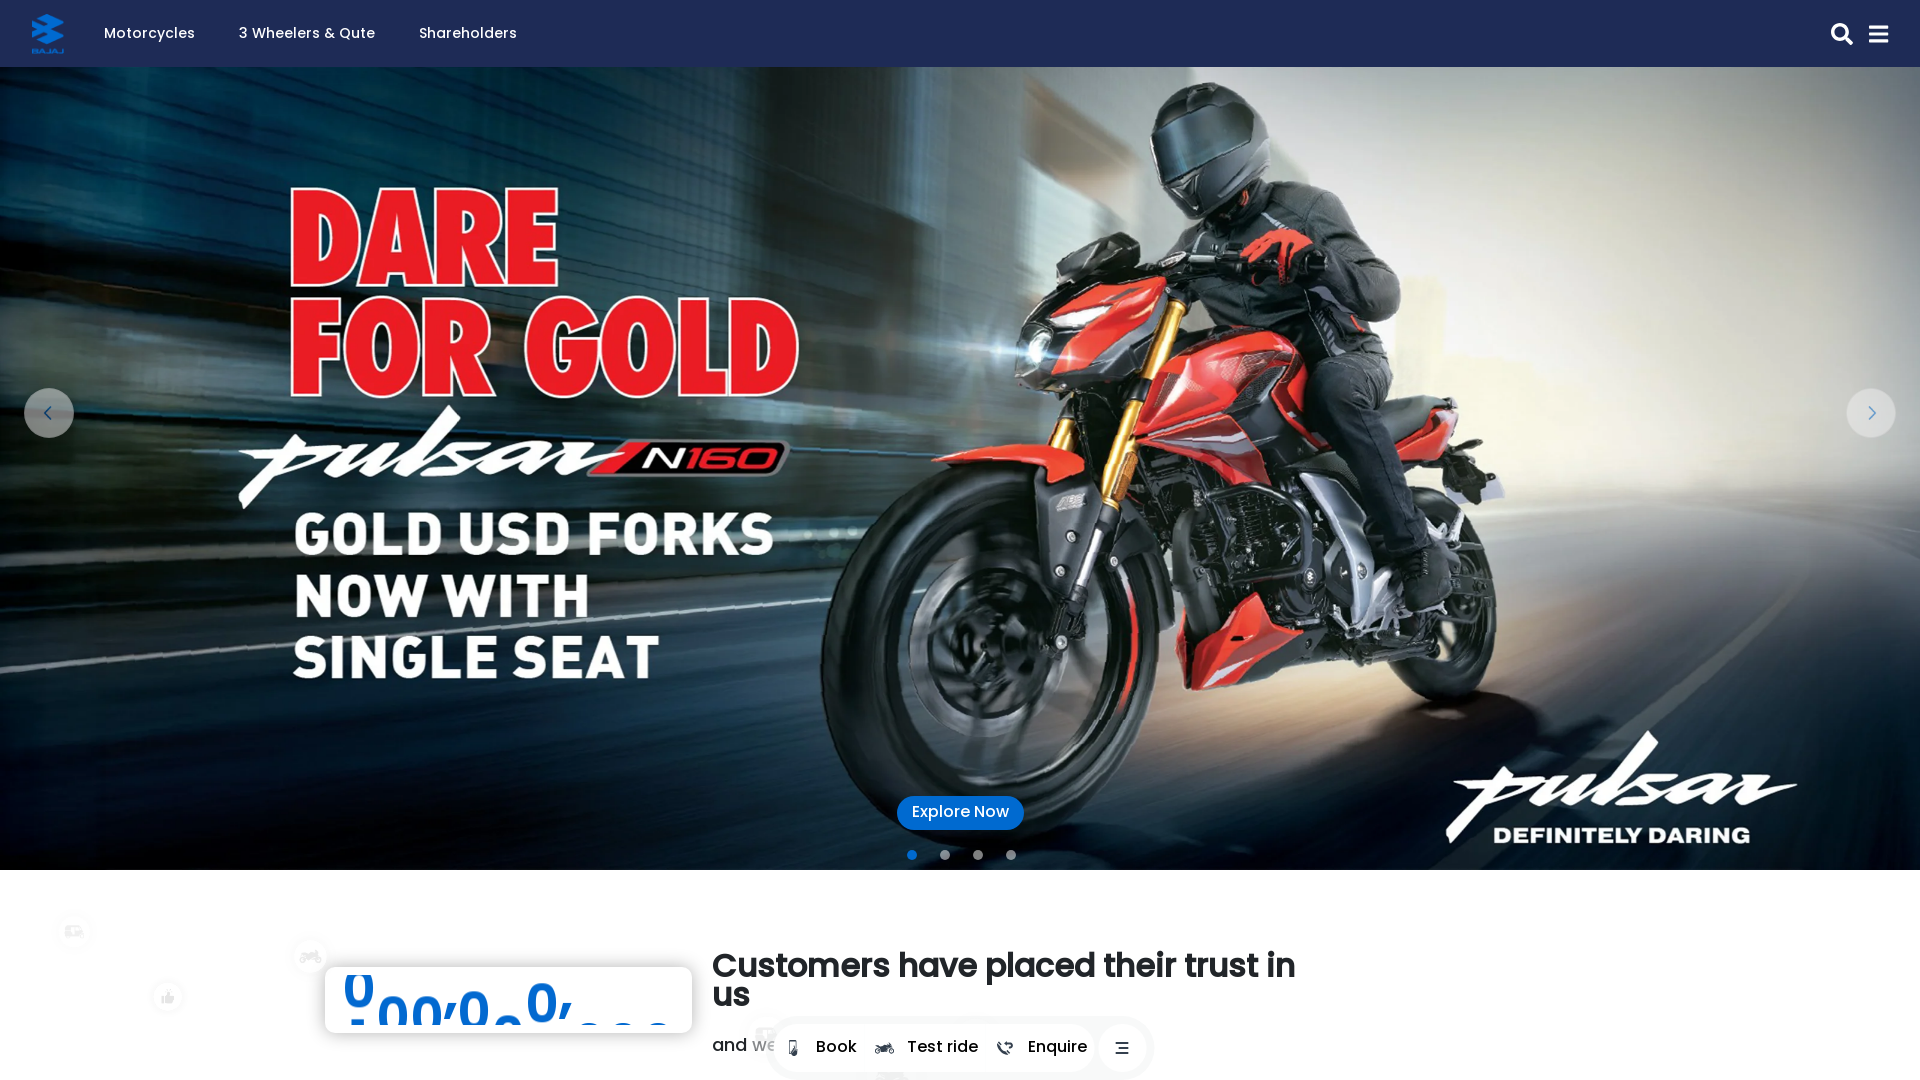

Bajaj Auto page loaded (domcontentloaded)
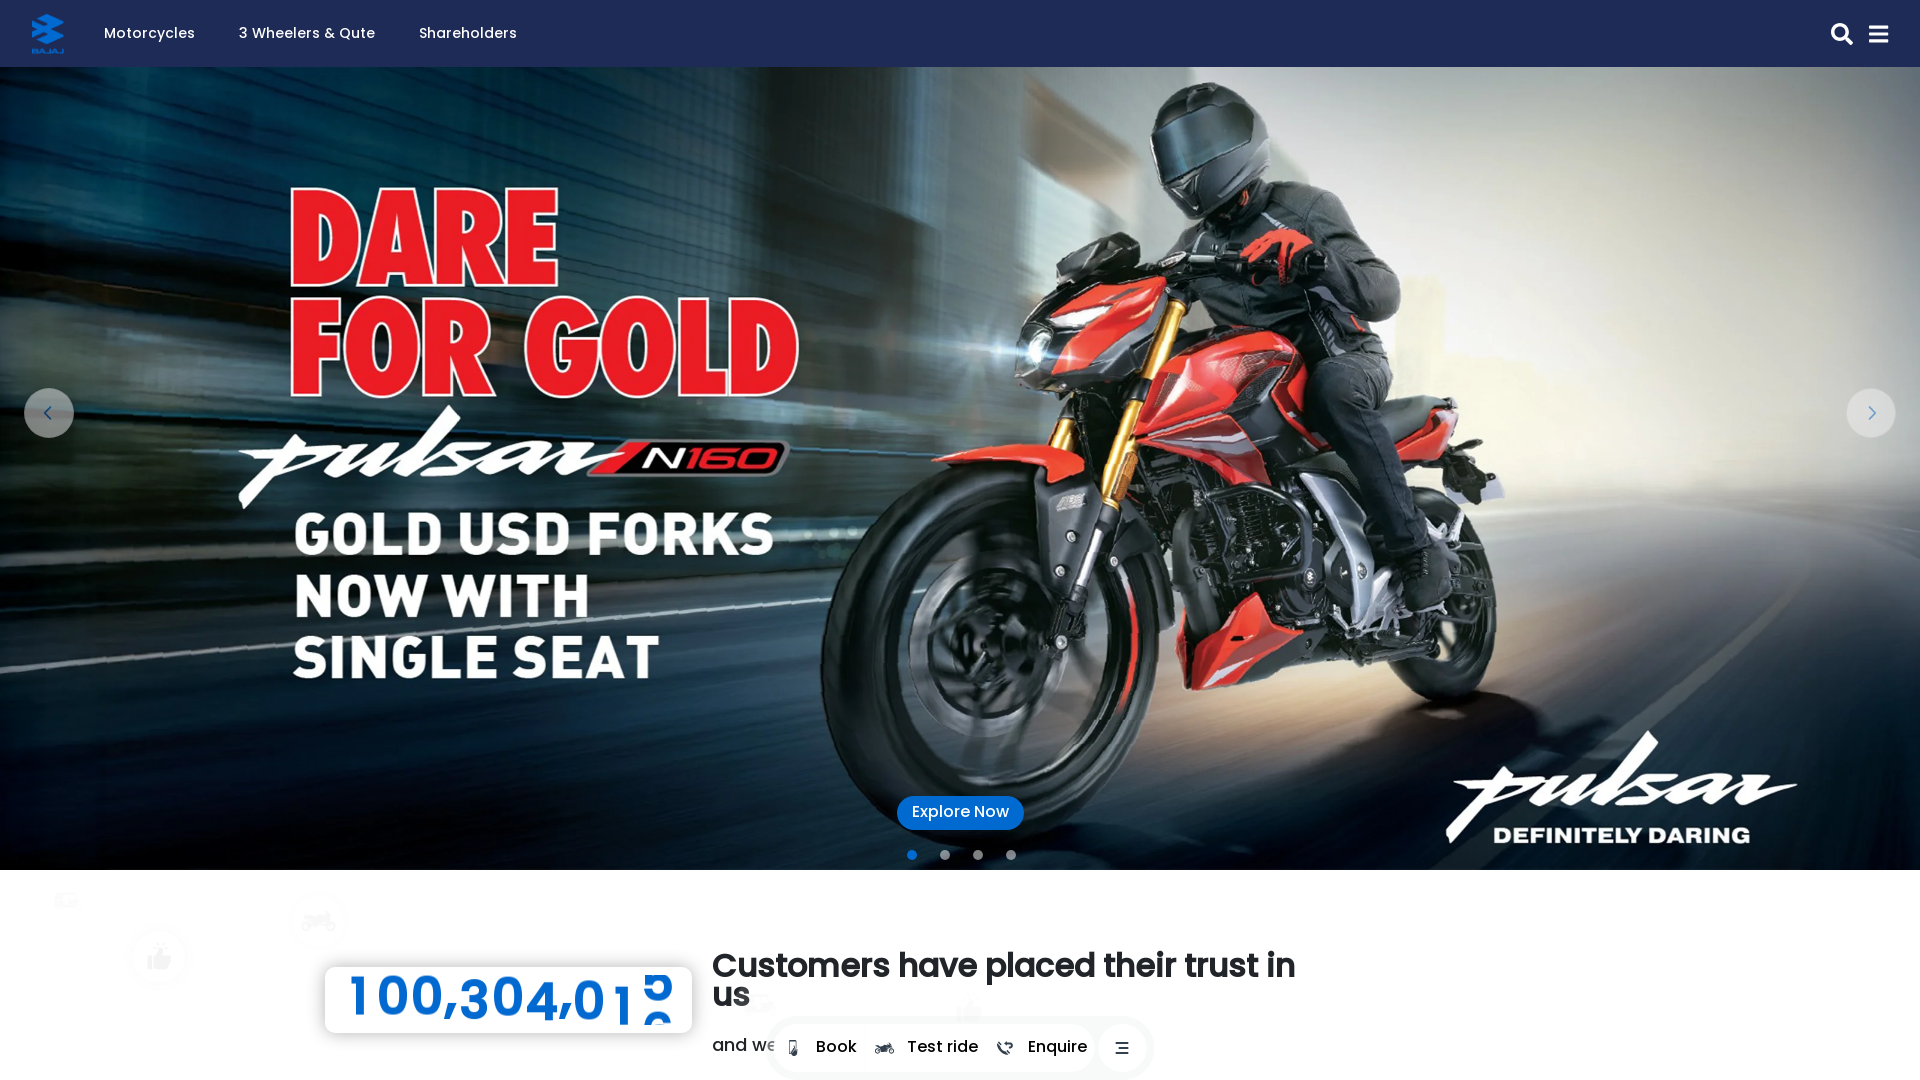

Navigated forward to Honda 2 Wheelers website
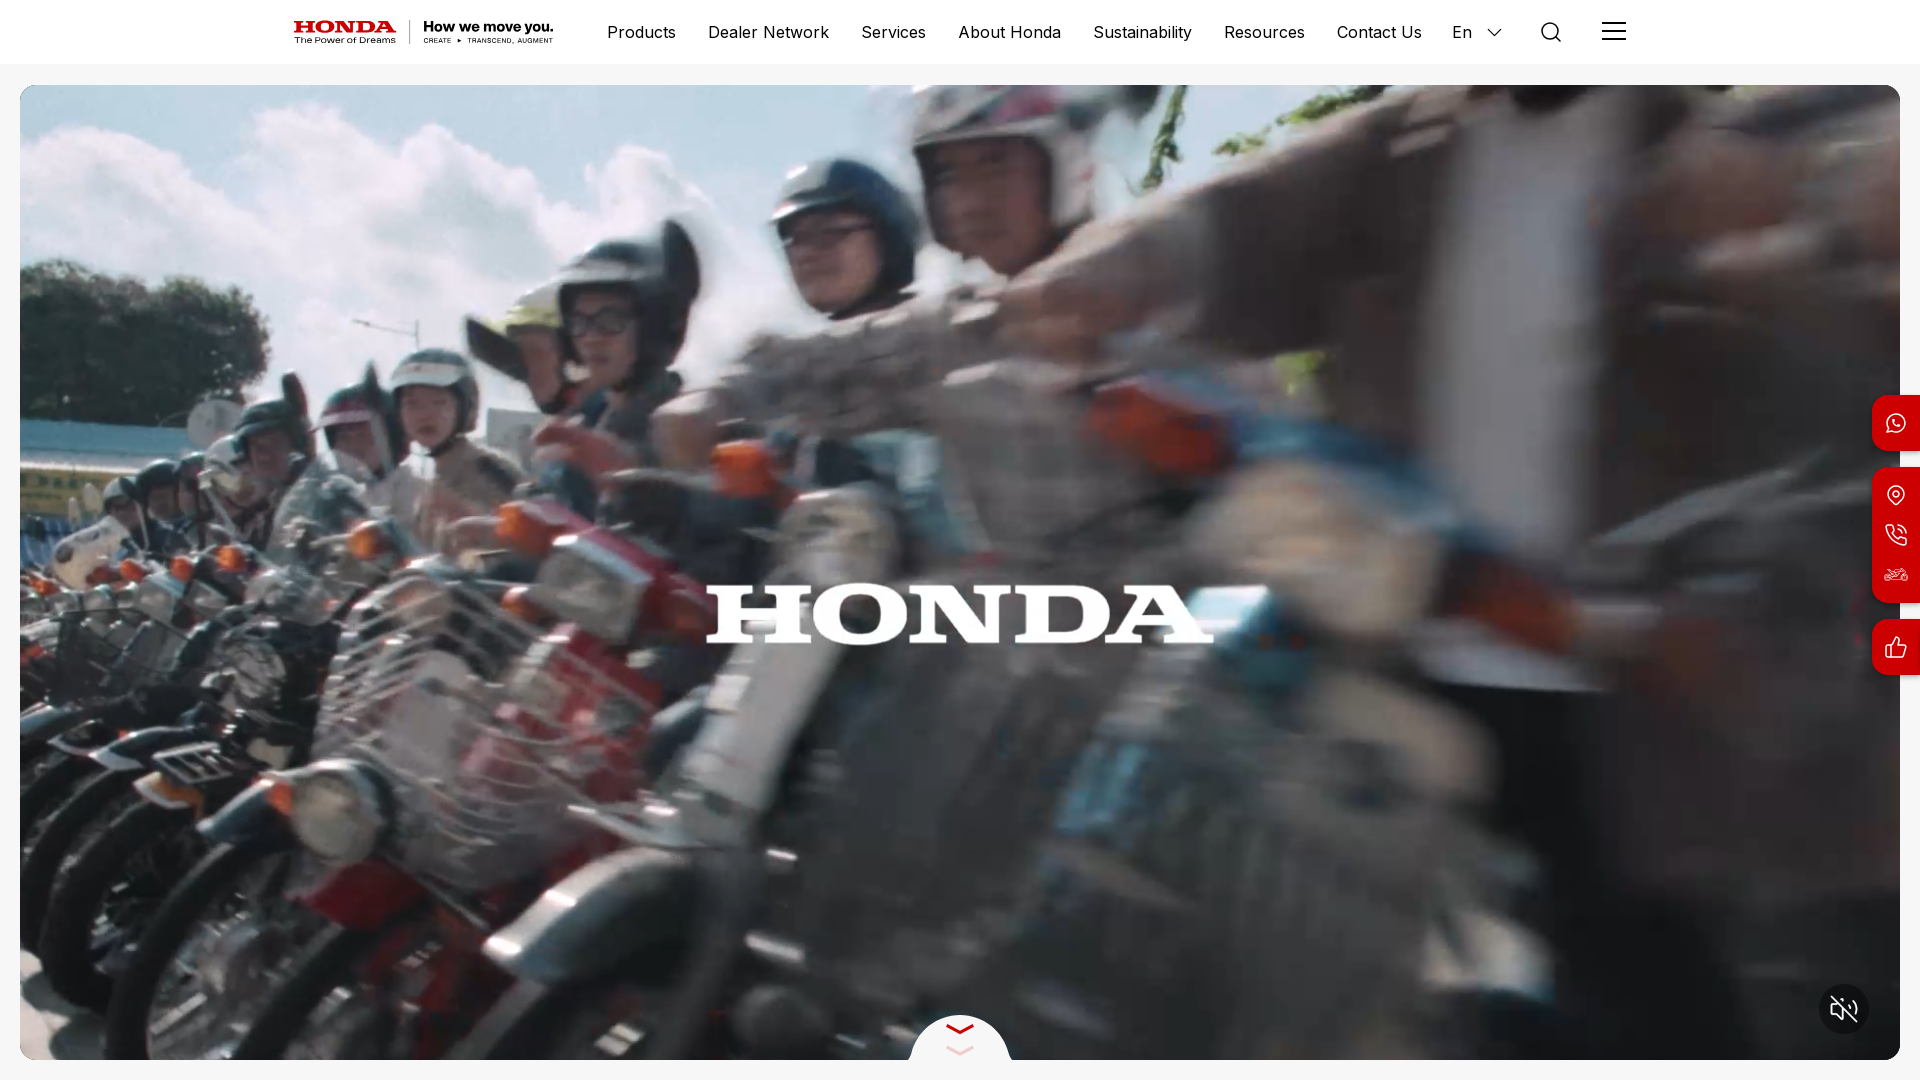

Honda 2 Wheelers page loaded (domcontentloaded)
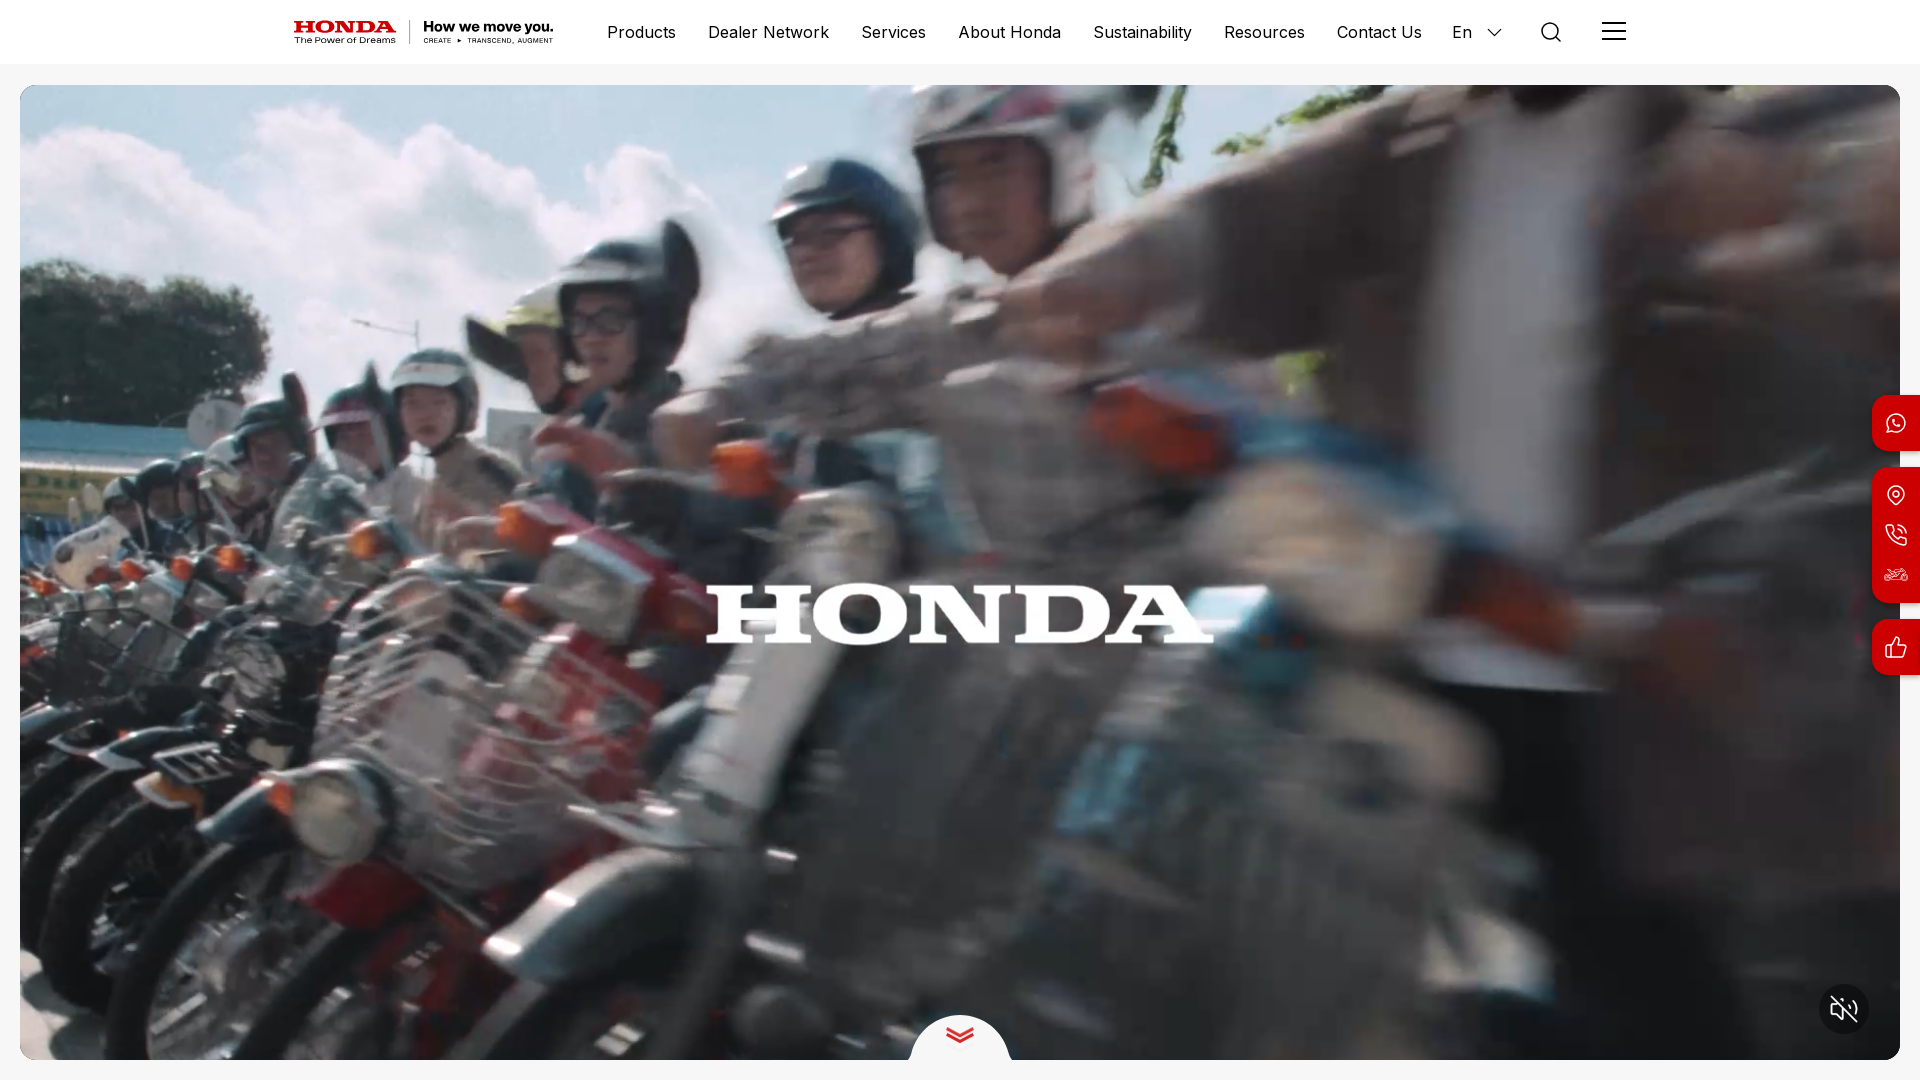

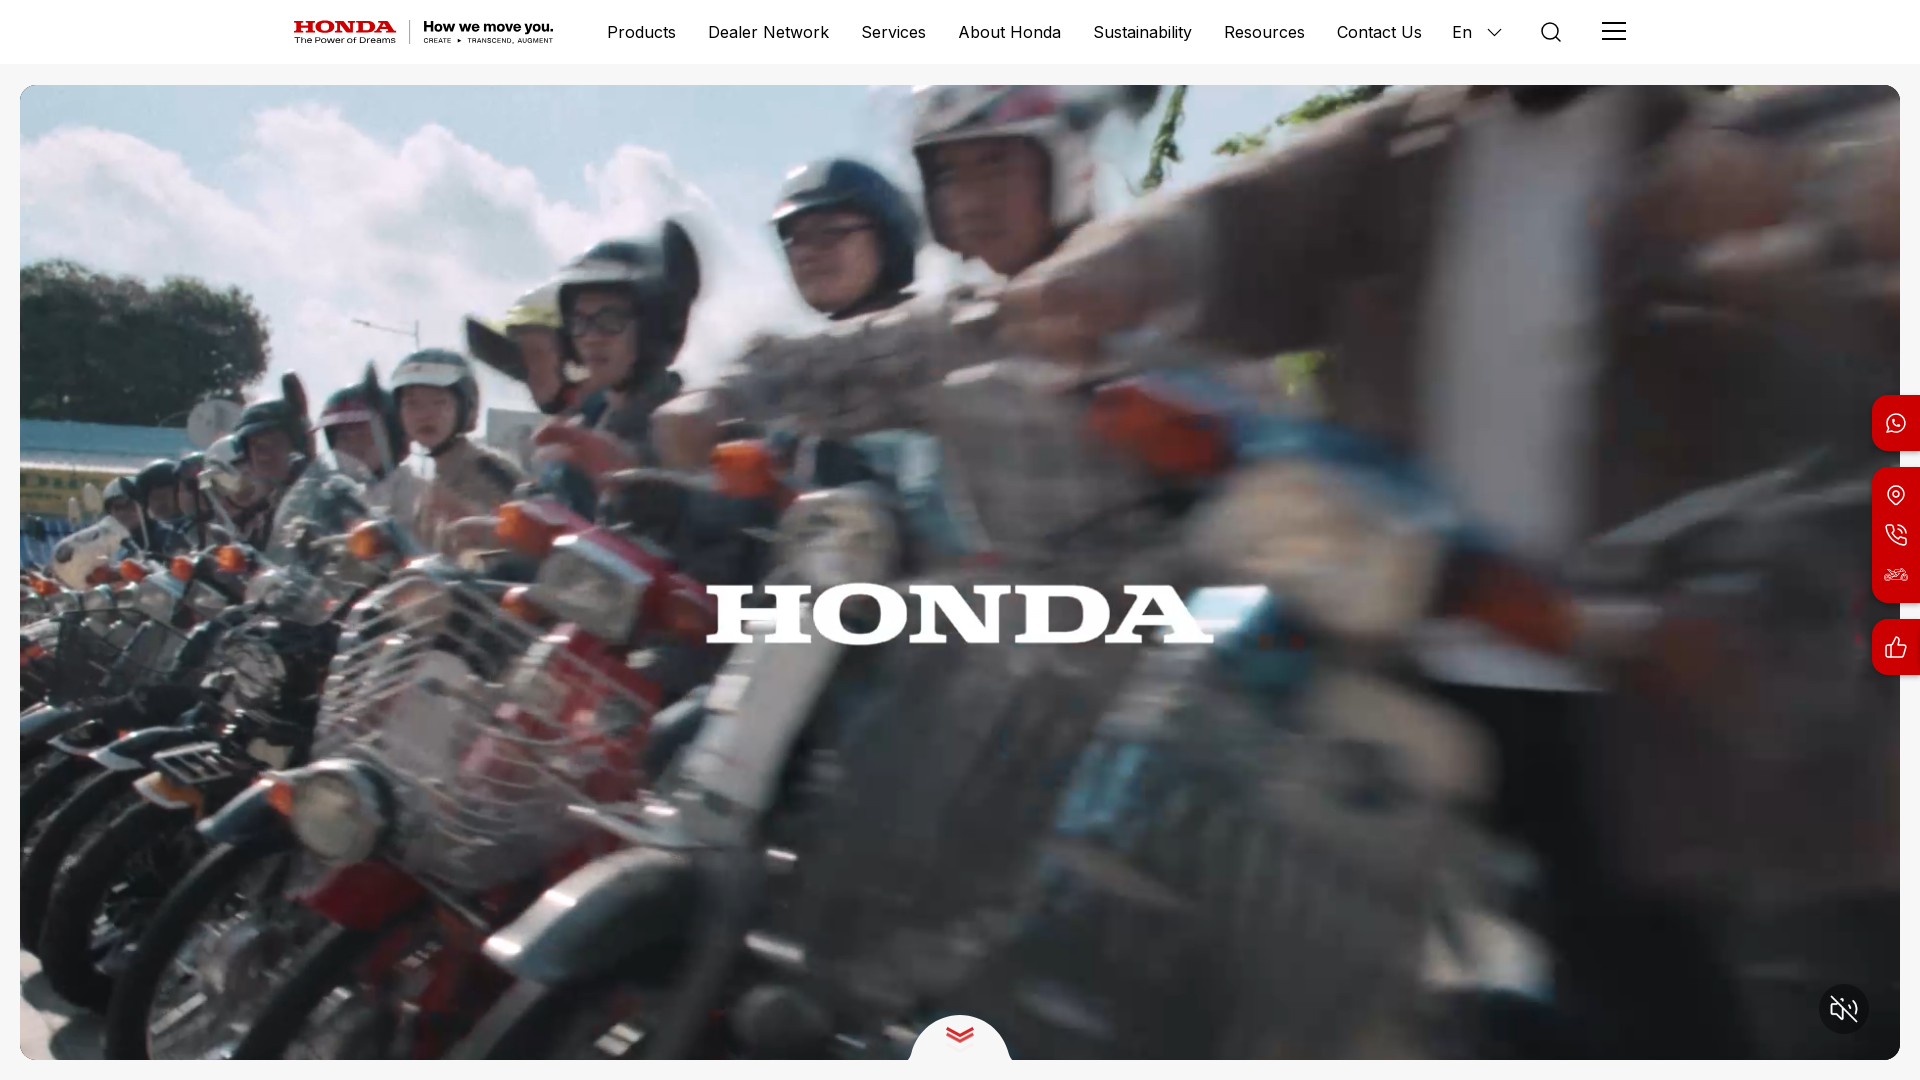